Tests JavaScript alert and confirm dialog handling by entering a name, triggering alert dialogs, and accepting/dismissing them on a practice website.

Starting URL: https://www.letskodeit.com/practice

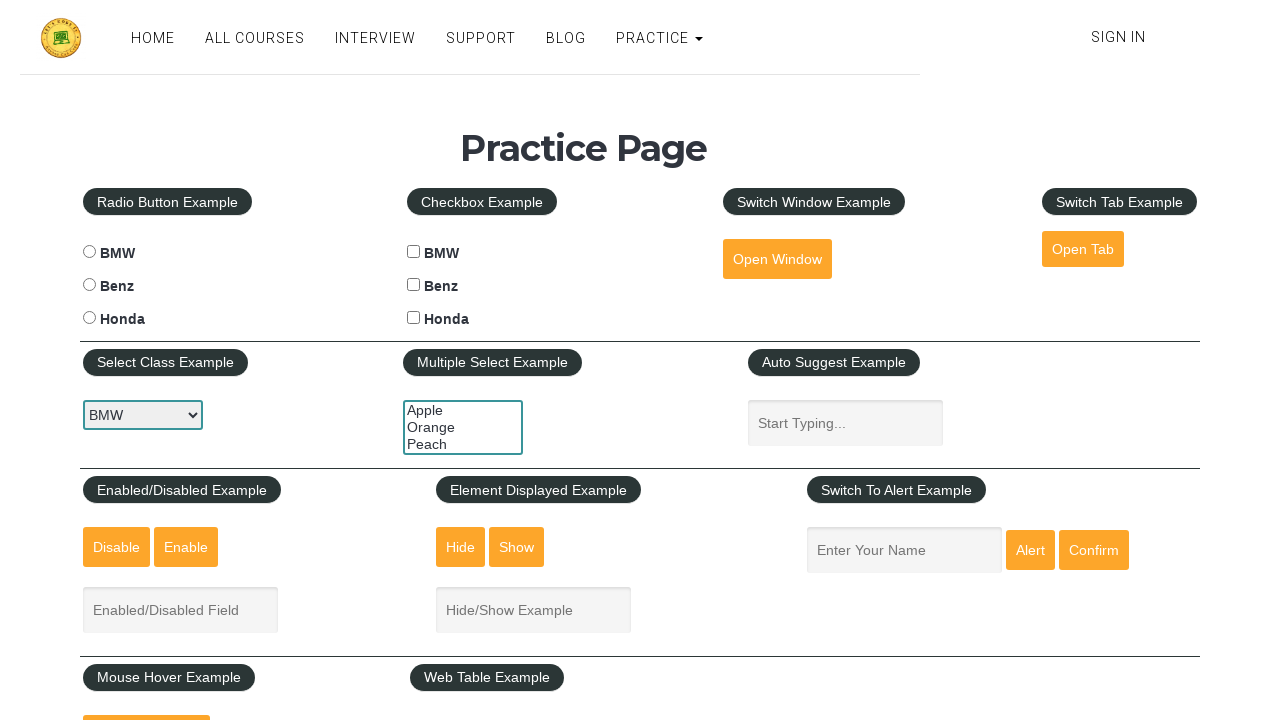

Filled name field with 'Rahul' on input#name[name='enter-name']
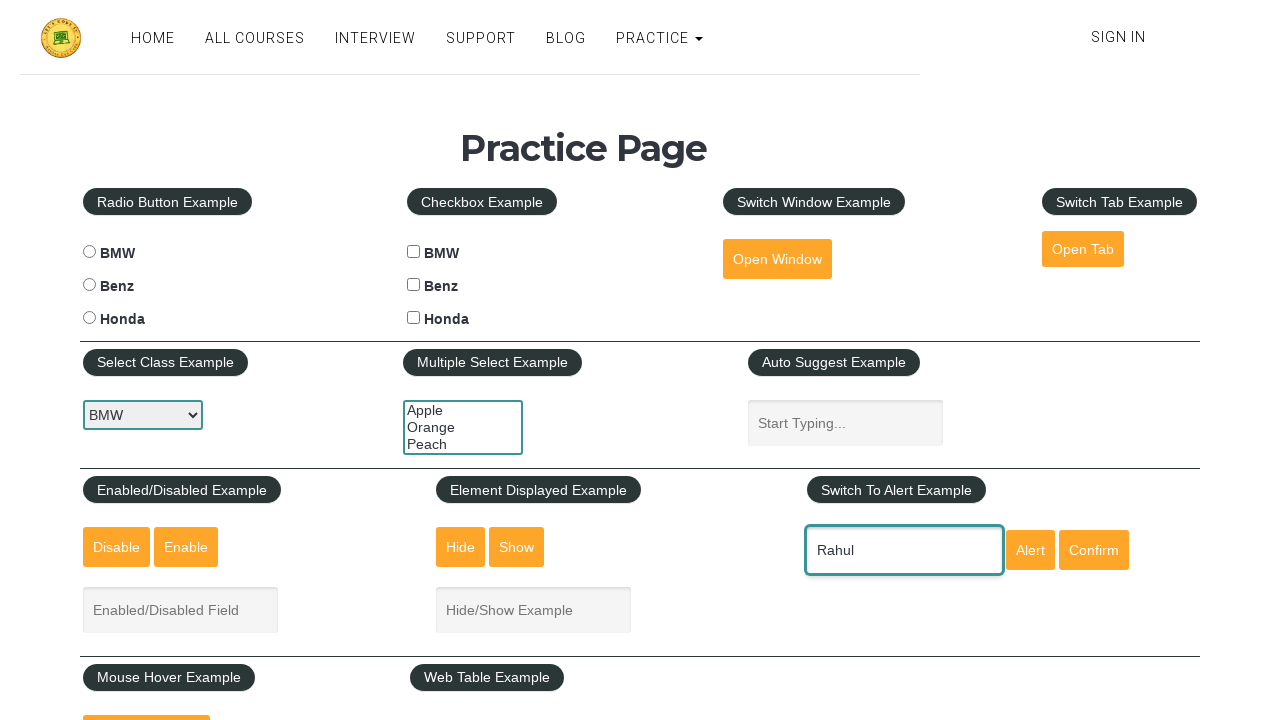

Clicked the Alert button at (1030, 550) on xpath=//div[@data-uniqid='1621628043299']//div[3]/div[3]//input[2]
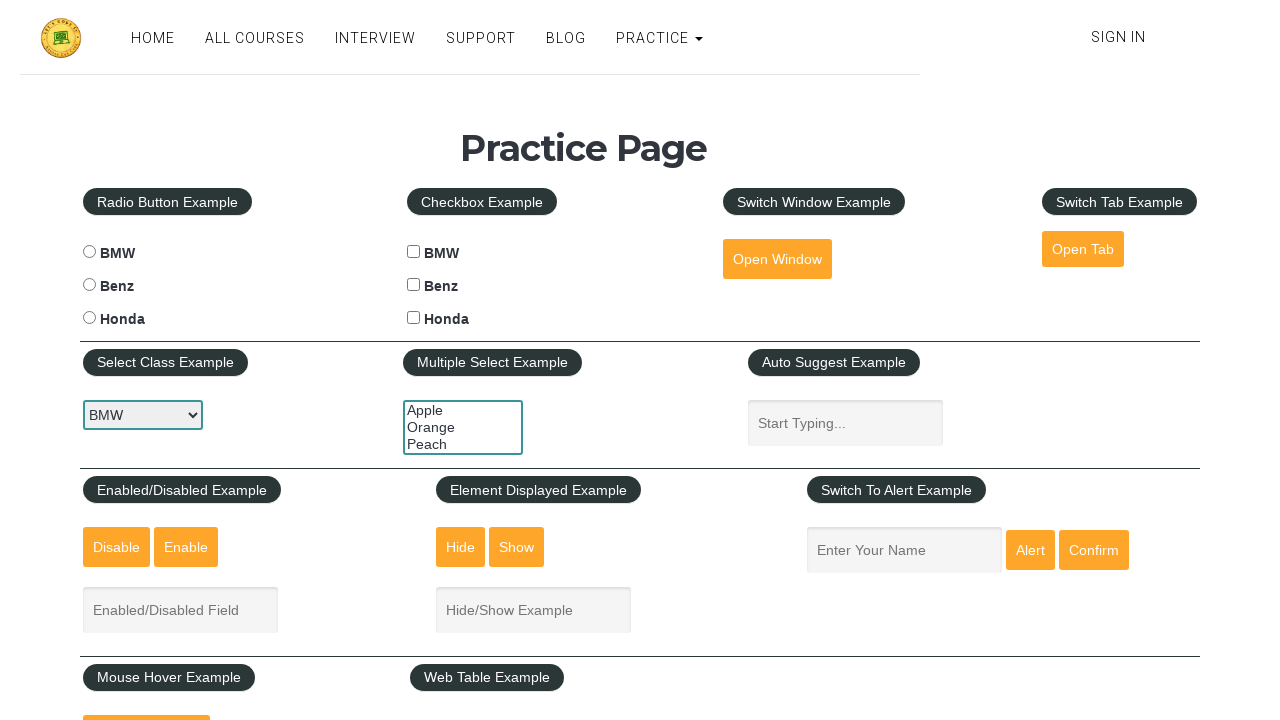

Set up dialog handler to accept alert
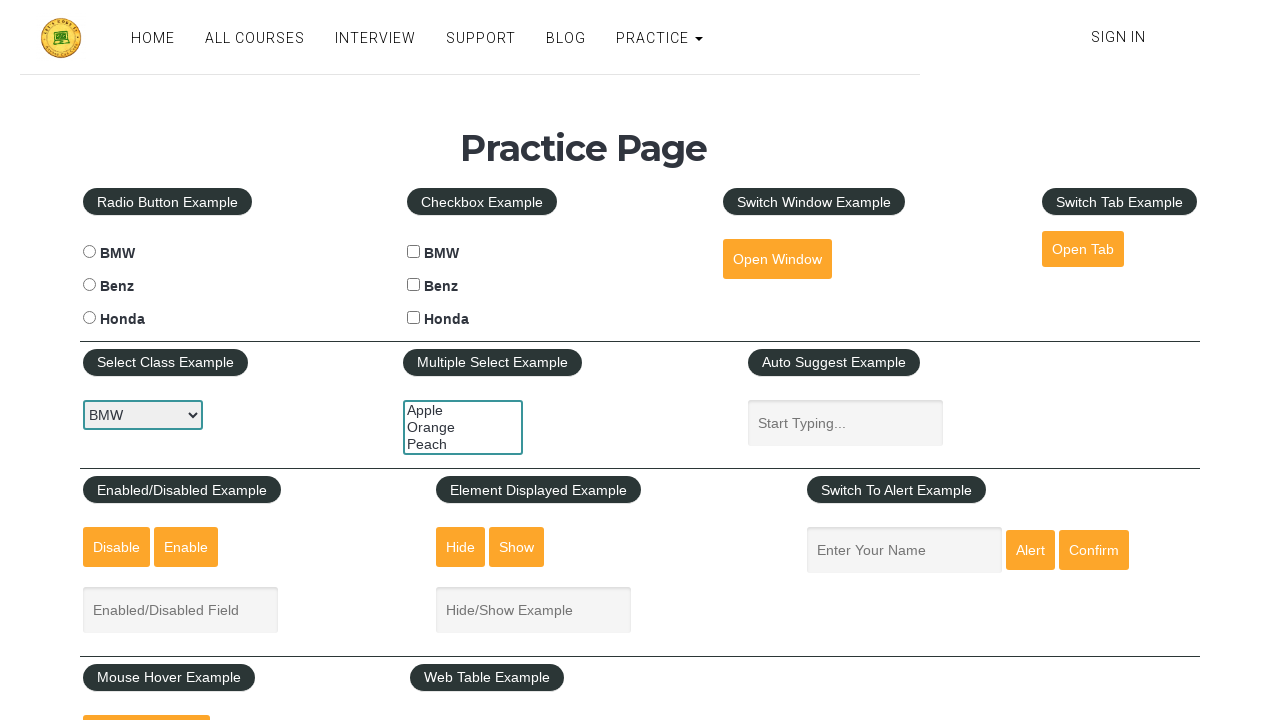

Waited for alert dialog to be handled
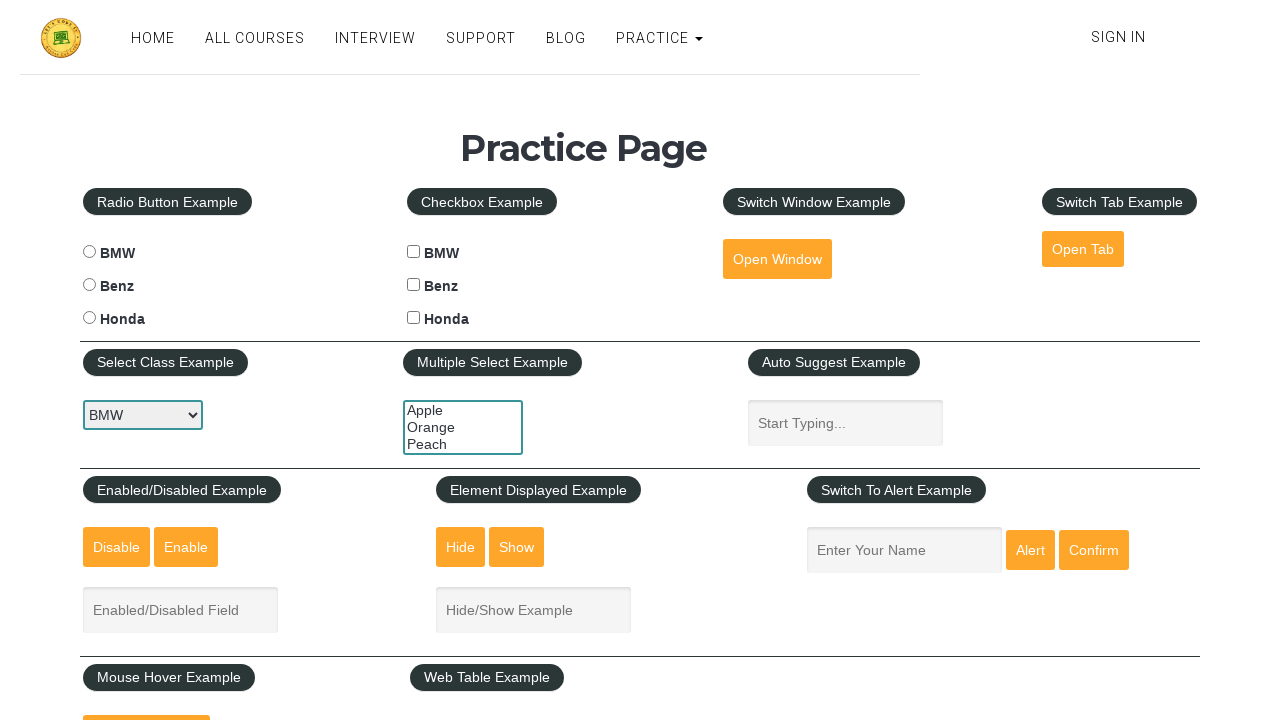

Filled name field with 'Lakhan' on input#name[name='enter-name']
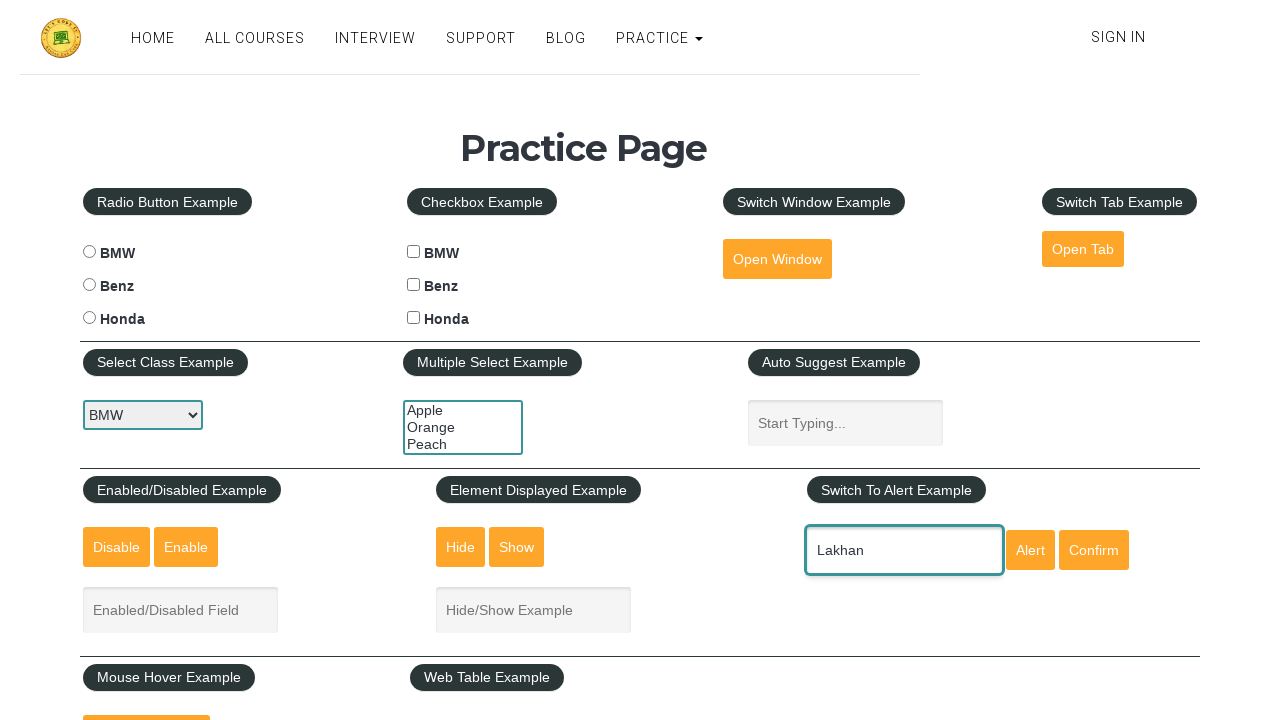

Set up dialog handler to dismiss confirm dialog
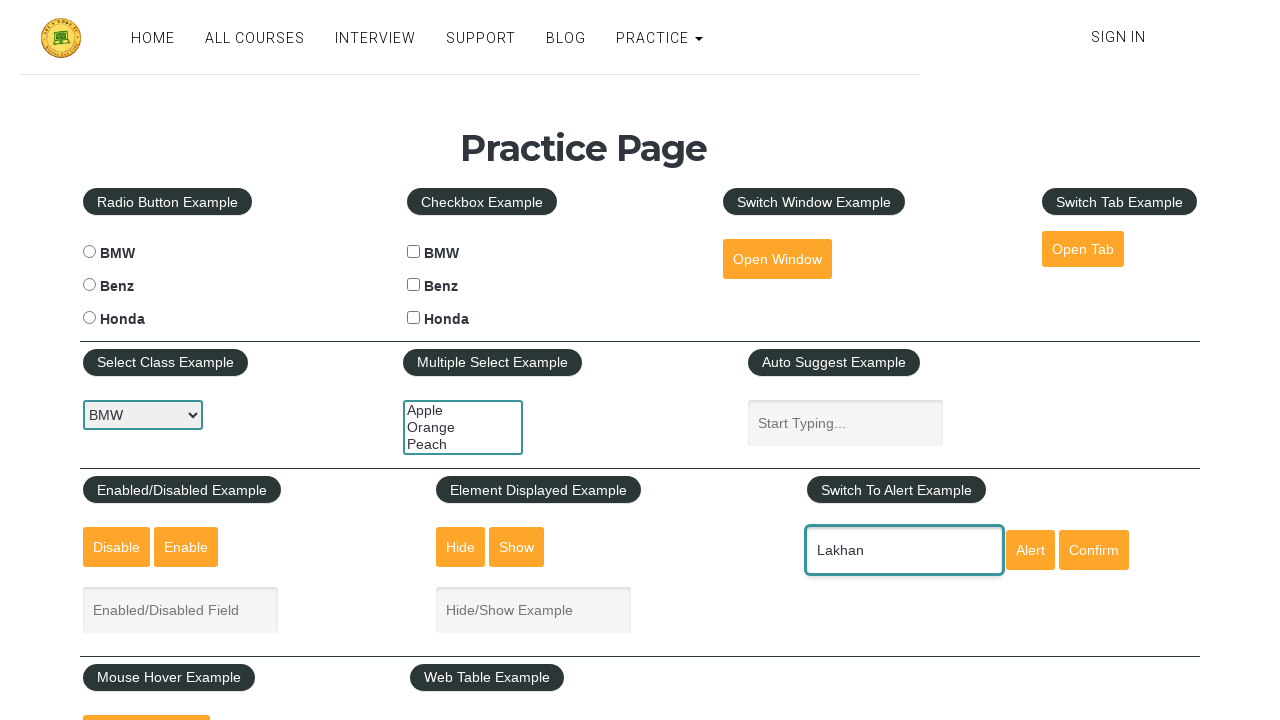

Clicked the Confirm button at (1094, 550) on xpath=//div[3]/div[3]//input[3]
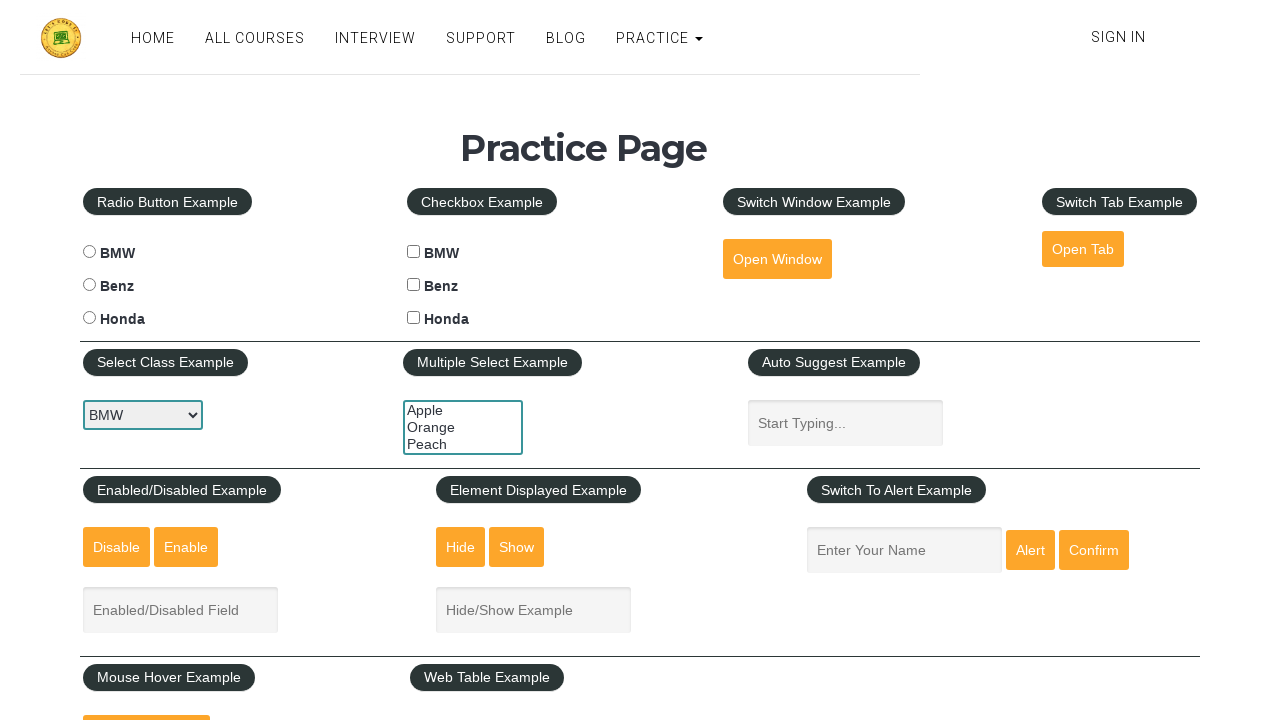

Waited for confirm dialog interaction to complete
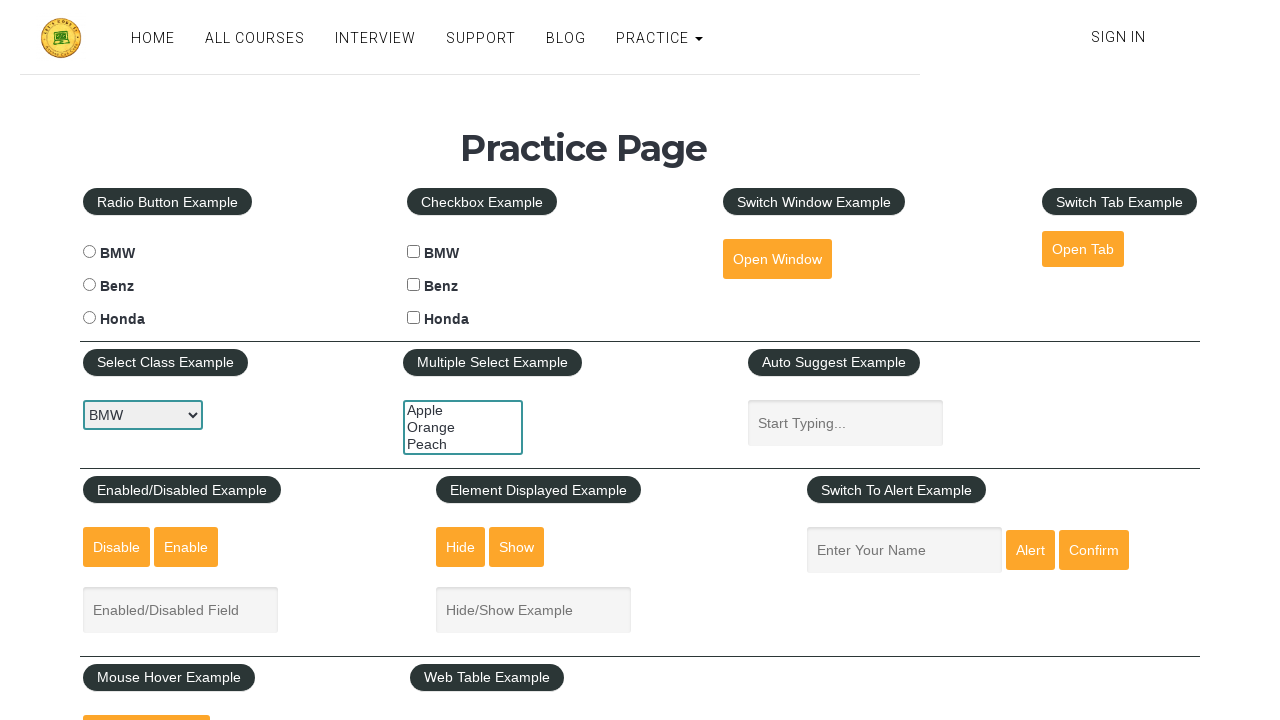

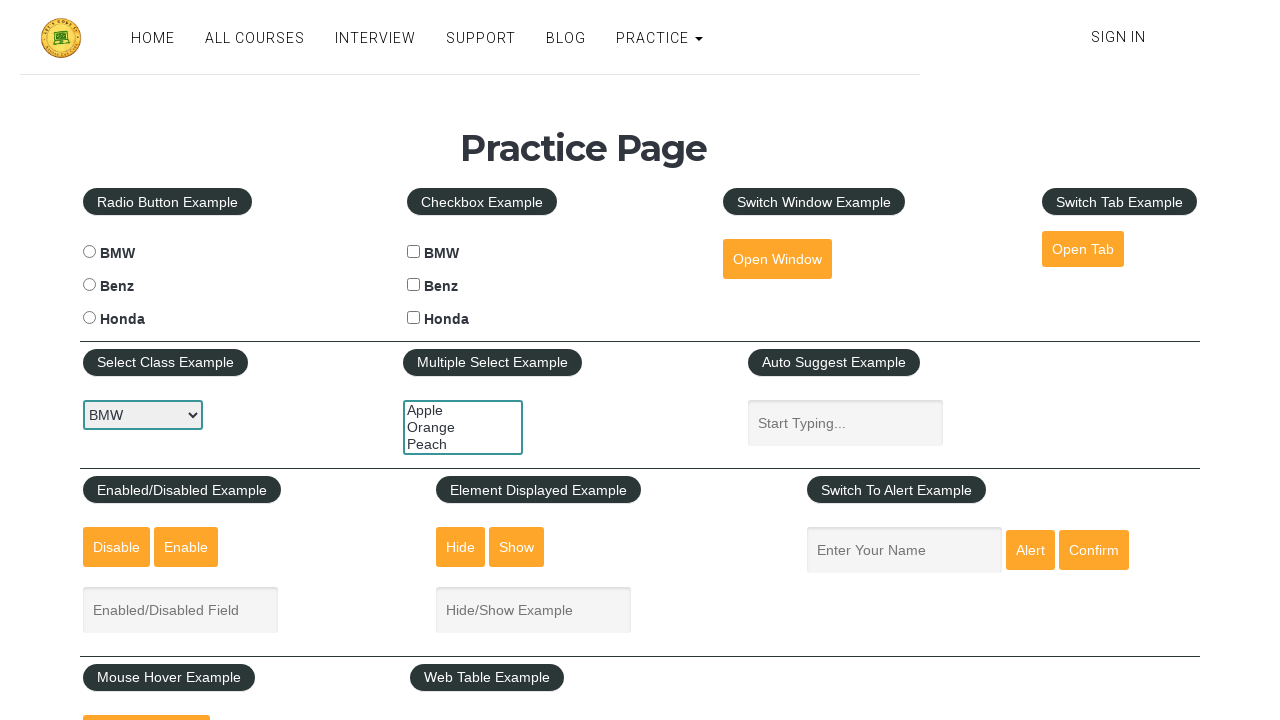